Tests alert handling on W3Schools by clicking a button inside an iframe and accepting the resulting JavaScript alert

Starting URL: https://www.w3schools.com/jsref/tryit.asp?filename=tryjsref_alert

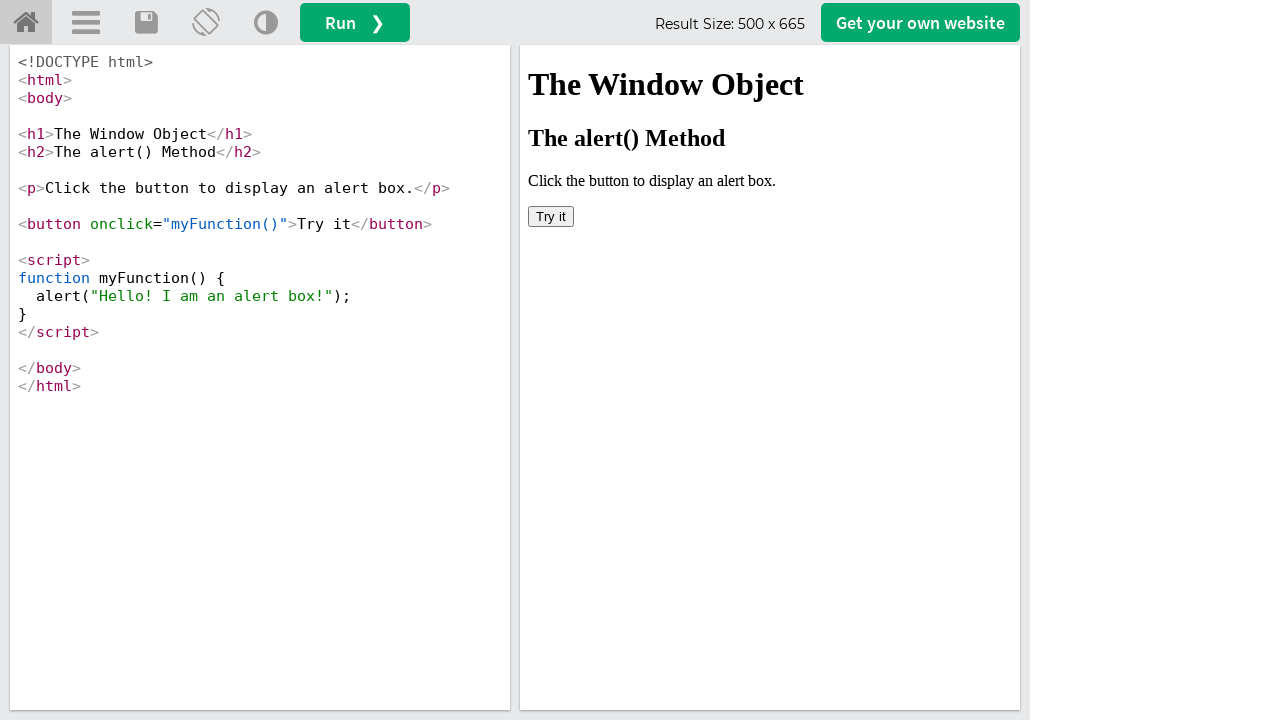

Set up dialog handler to automatically accept alerts
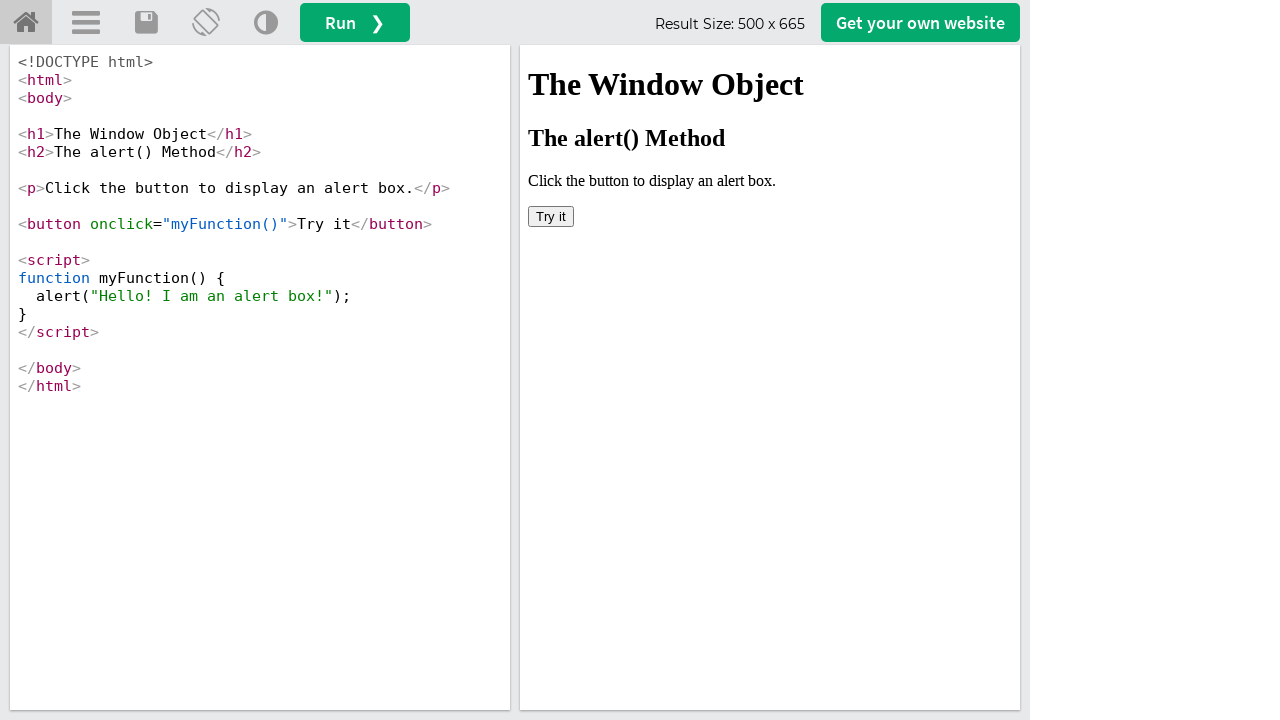

Located the iframe containing the example code
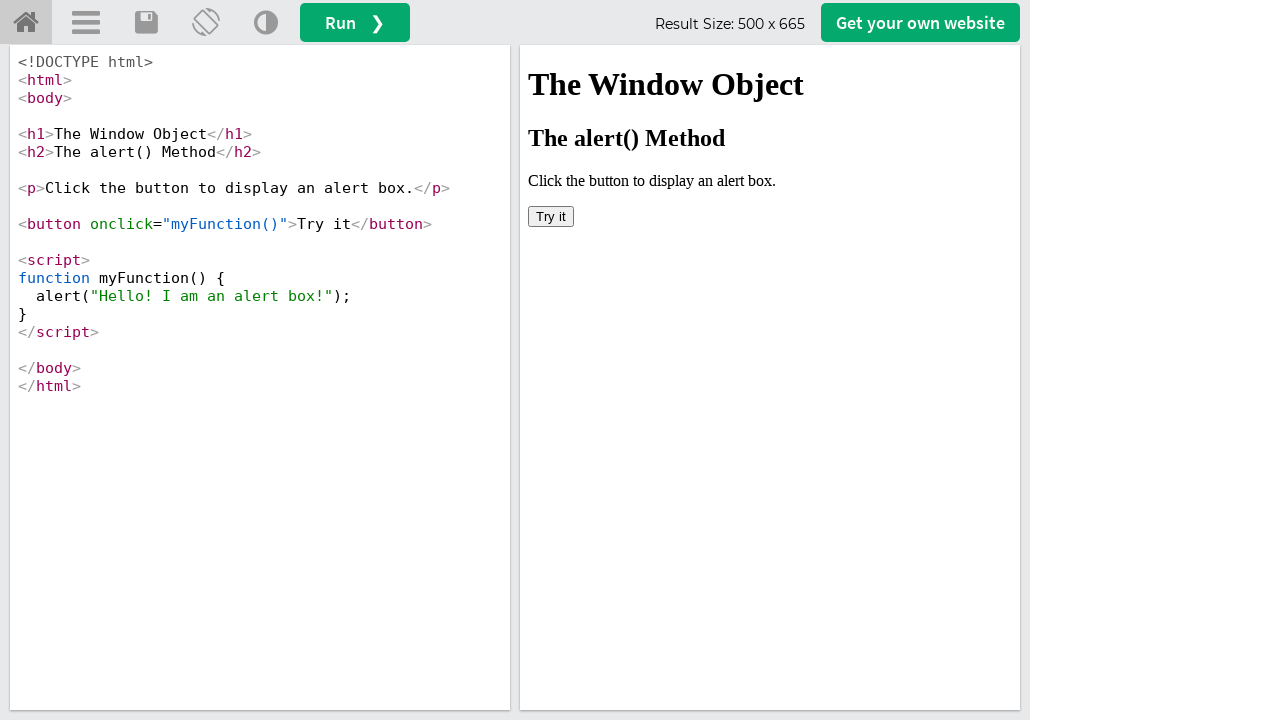

Clicked the 'Try it' button inside the iframe to trigger the JavaScript alert at (551, 216) on #iframeResult >> internal:control=enter-frame >> button:has-text('Try it')
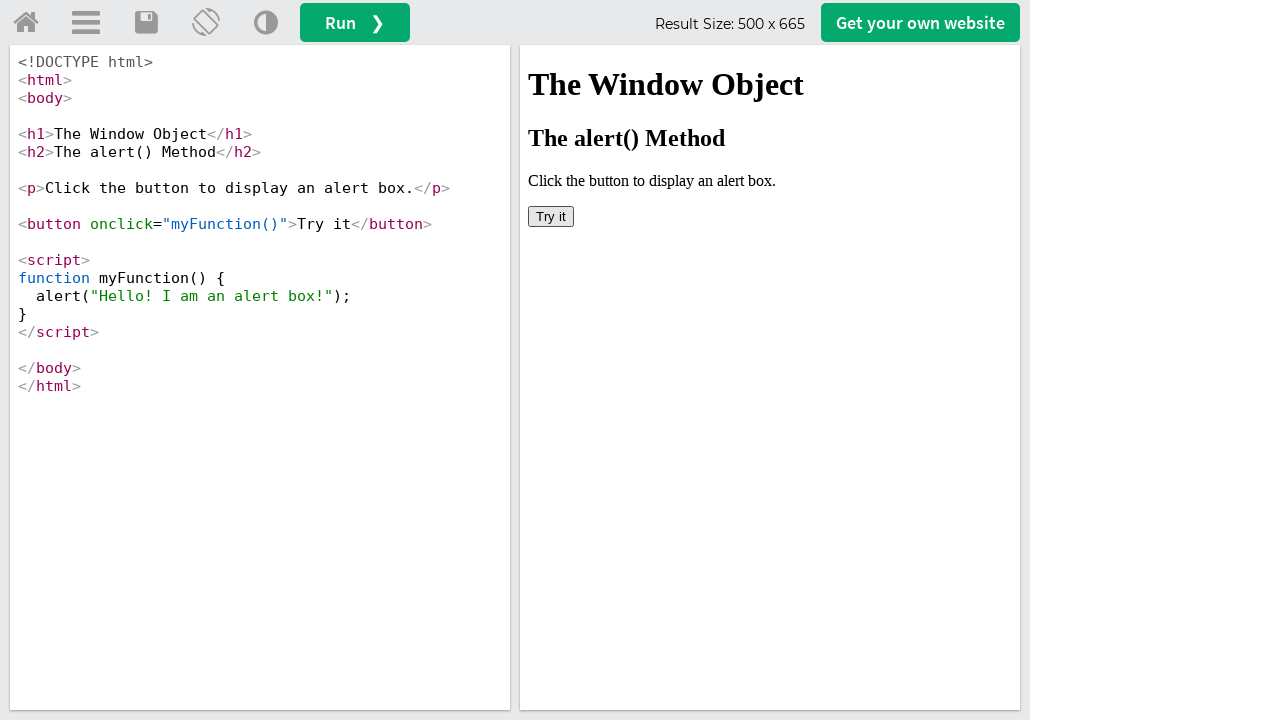

Waited for alert to be processed
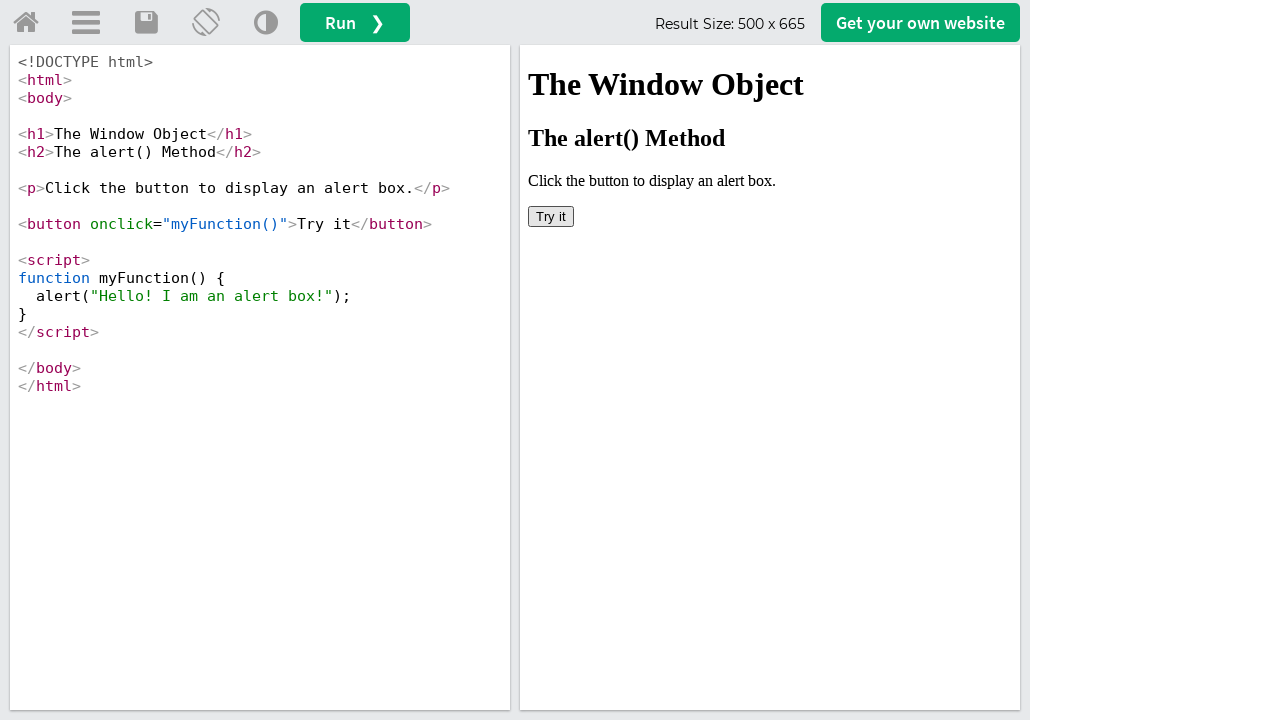

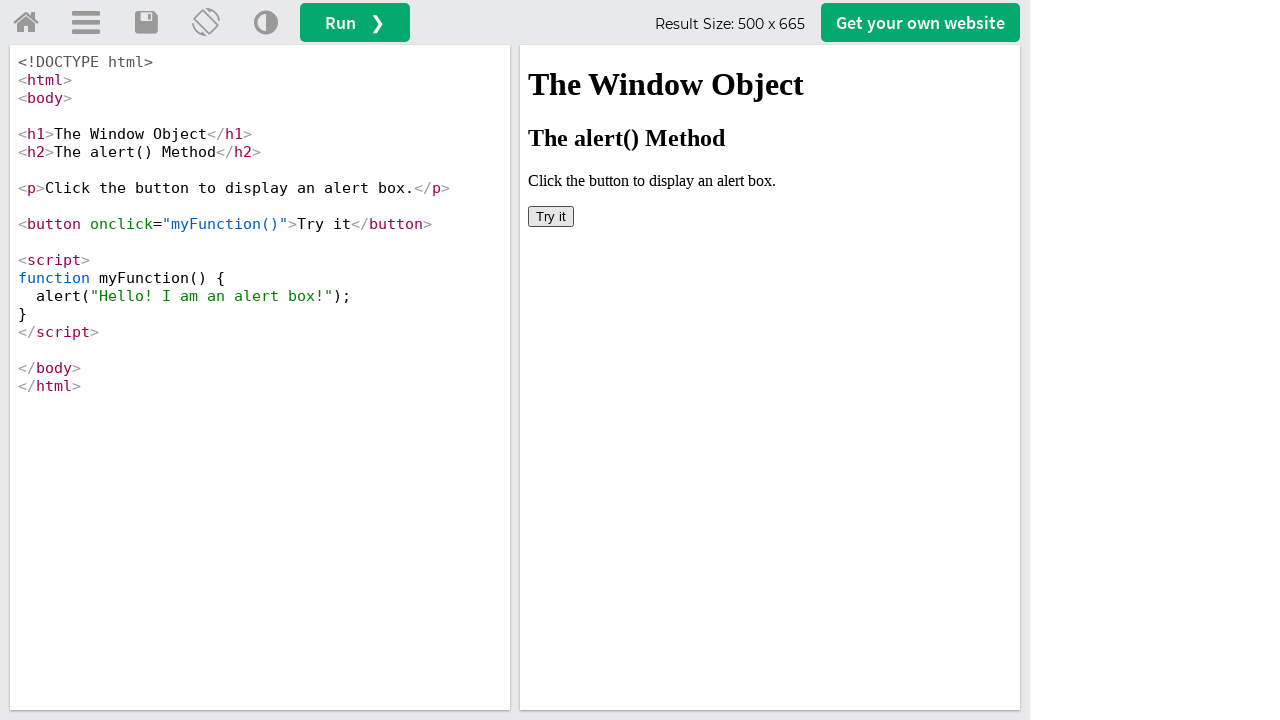